Navigates to an Angular demo application and clicks on the library button to test navigation functionality

Starting URL: https://rahulshettyacademy.com/angularAppdemo/

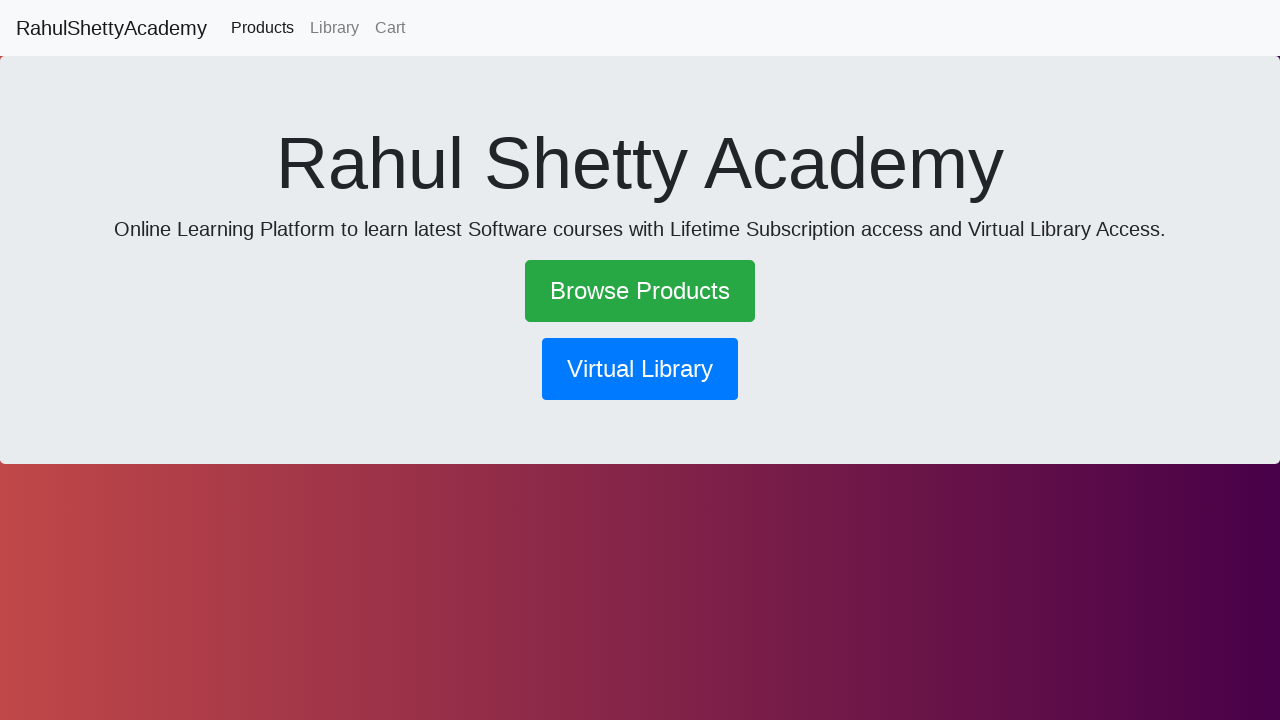

Clicked library navigation button at (640, 369) on button[routerlink*='library']
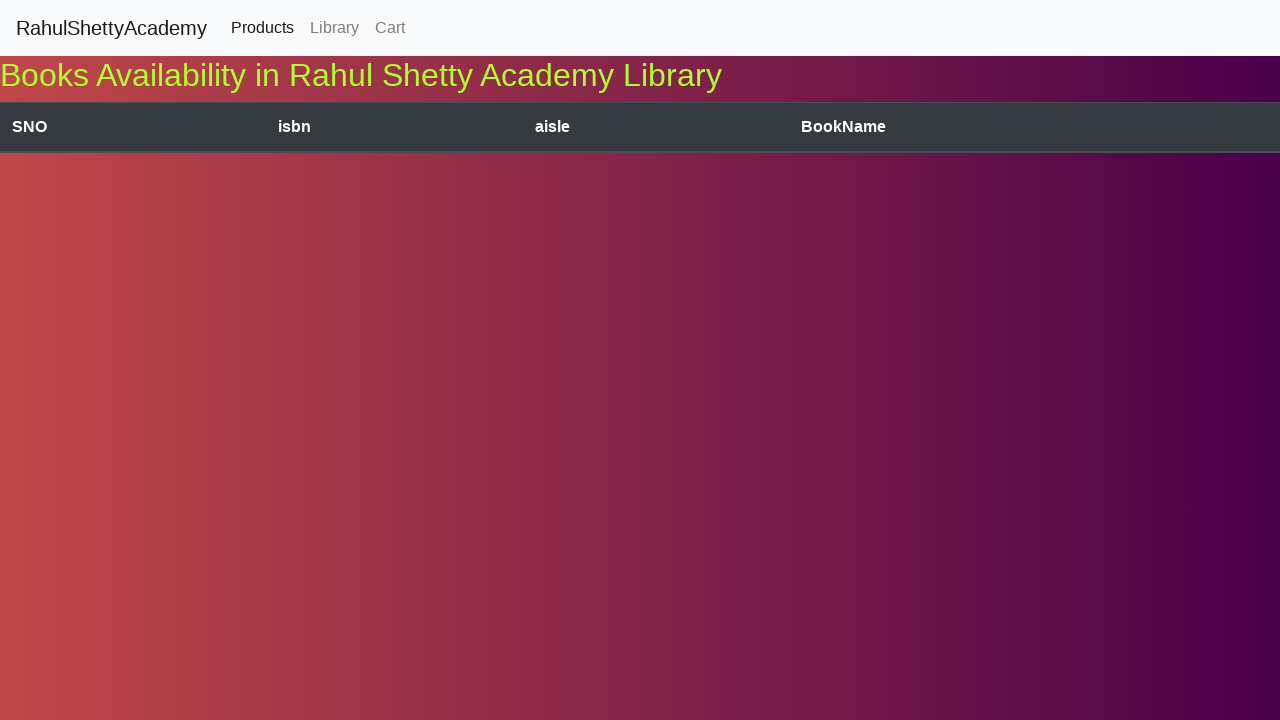

Waited for network activity to complete after navigation
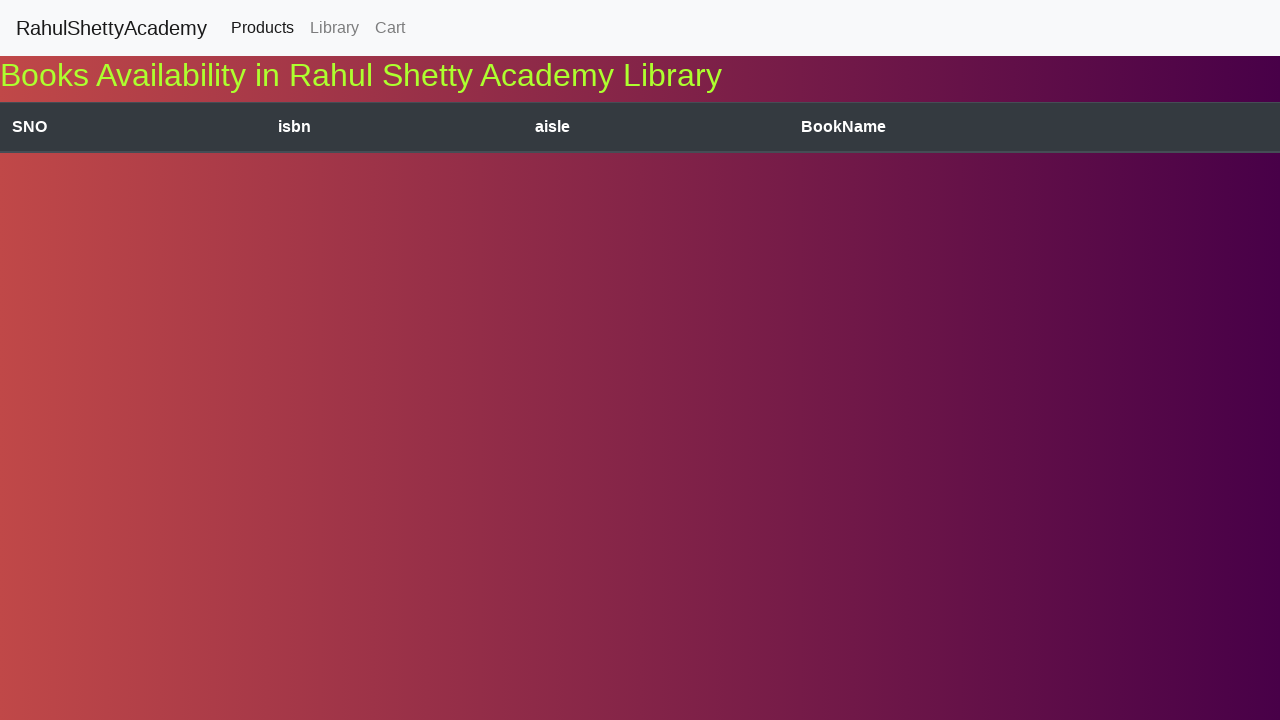

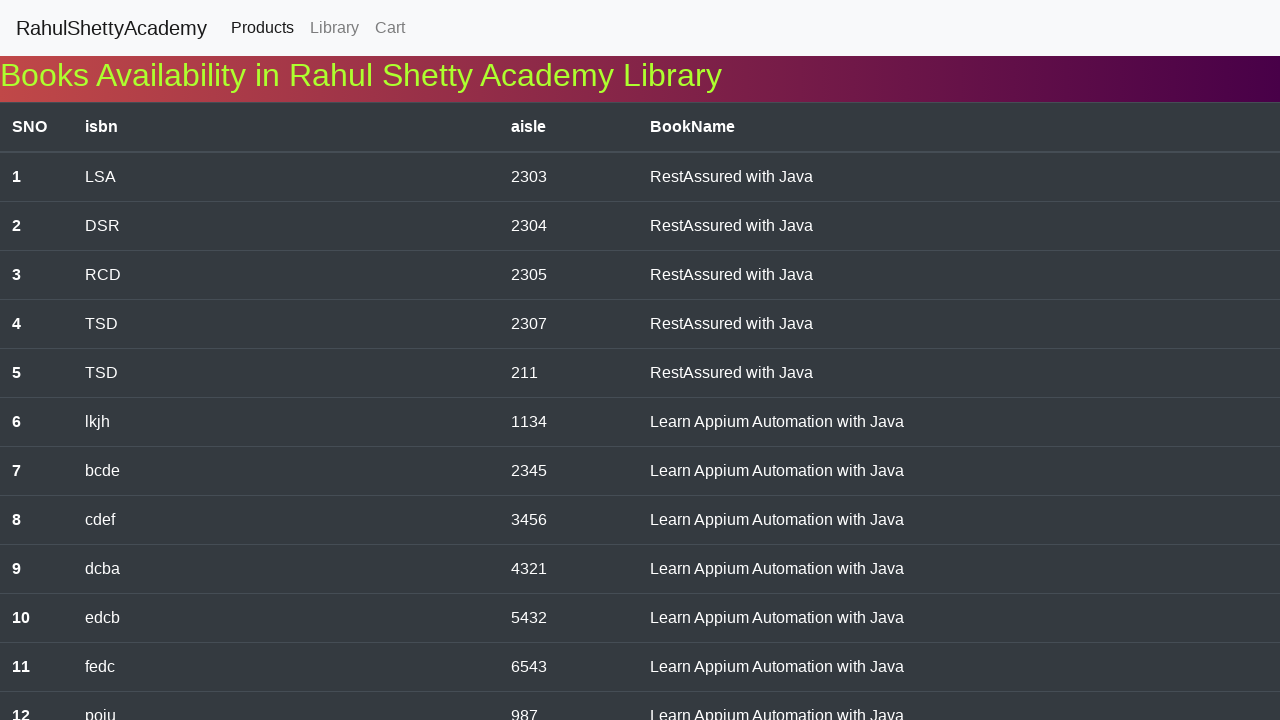